Tests scroll functionality by scrolling down to a "CYDEO" link element and then scrolling back up using keyboard actions (Page Up/Down)

Starting URL: https://practice.cydeo.com/

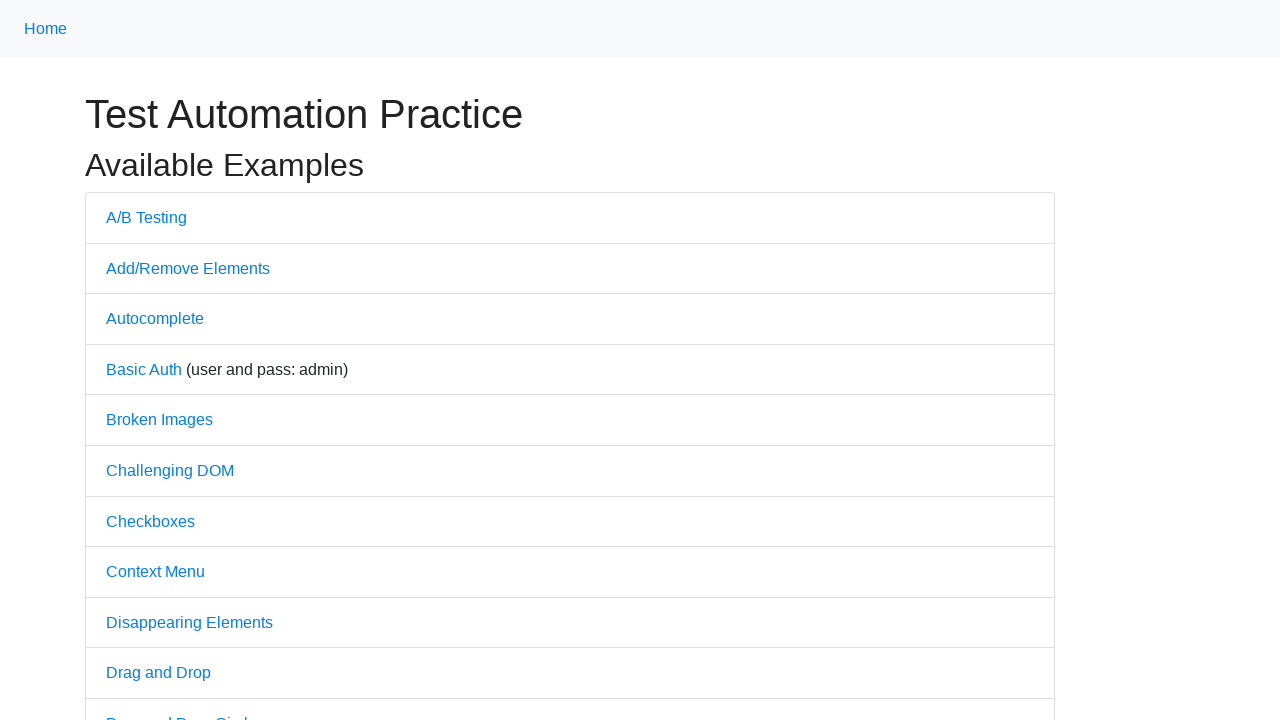

Located the CYDEO link element
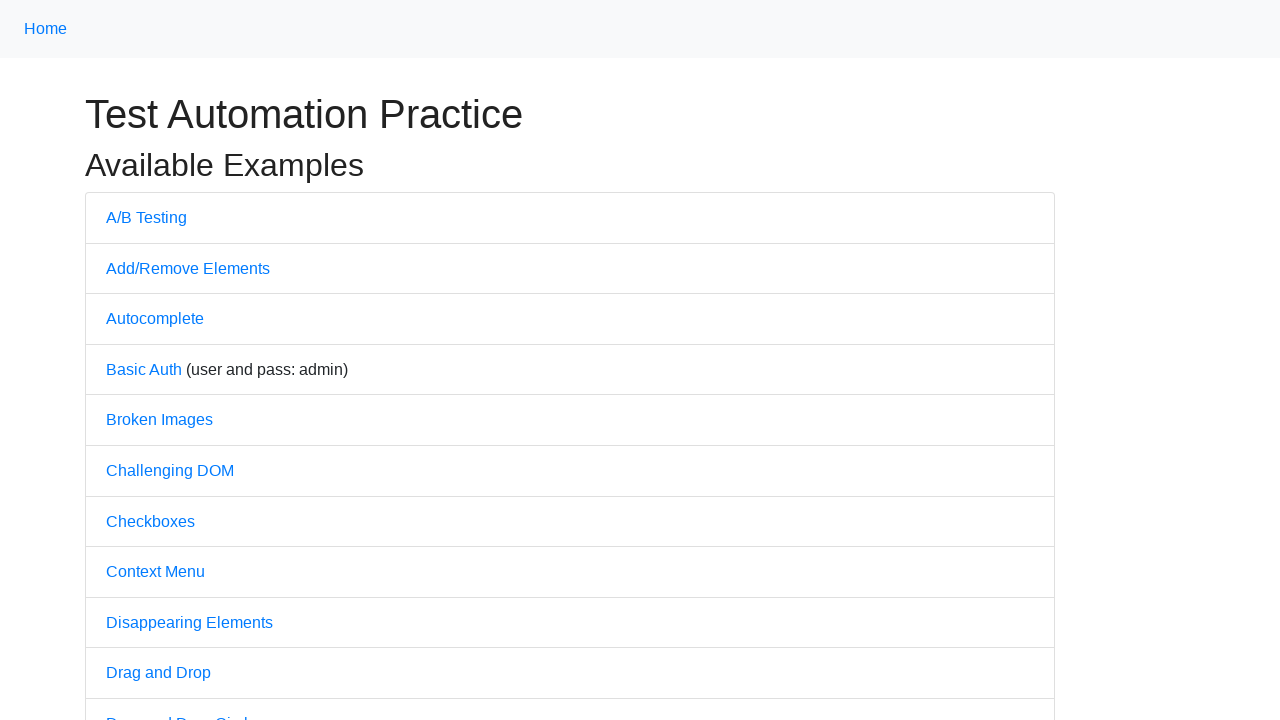

Scrolled down to CYDEO link element
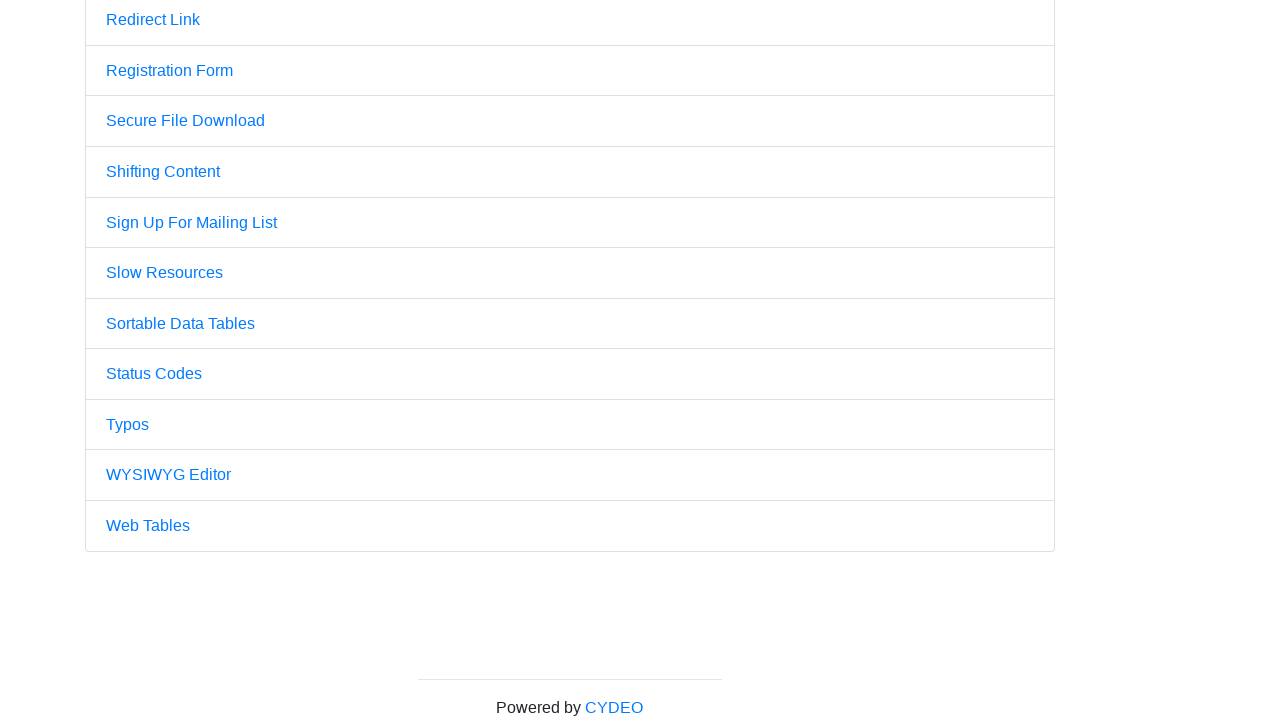

Pressed Page Up key to scroll up
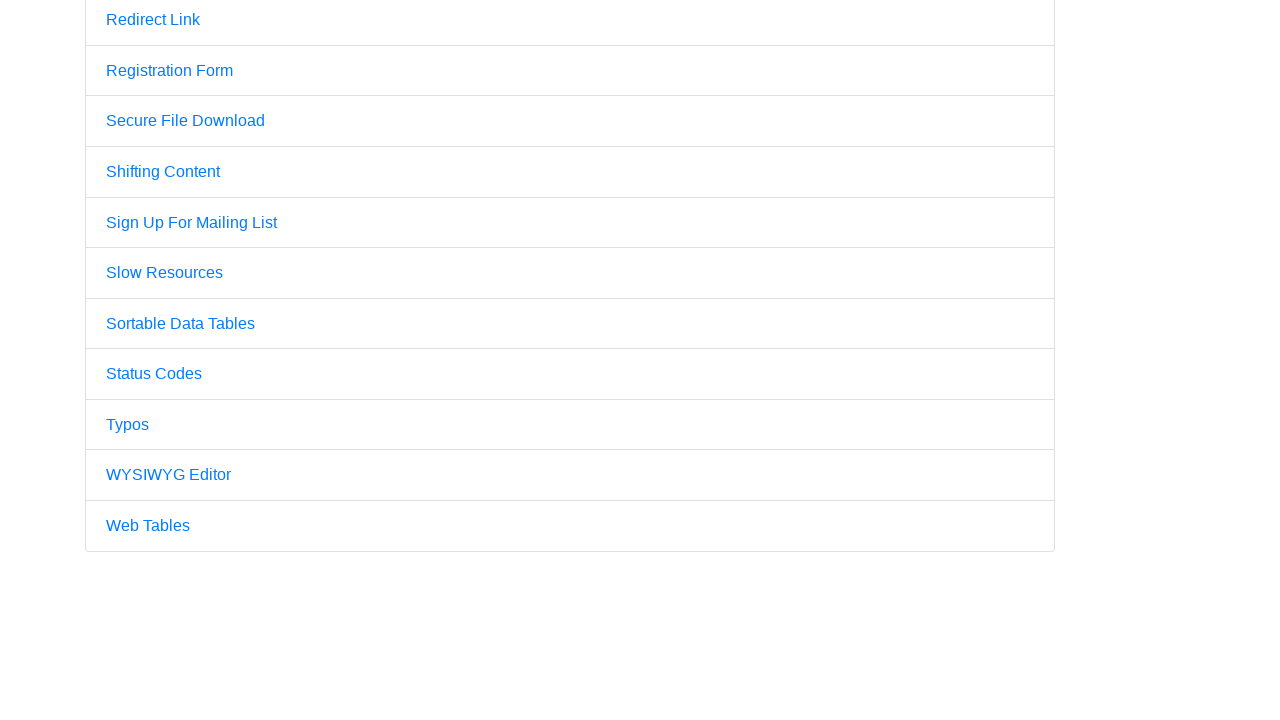

Pressed Page Down key to scroll down
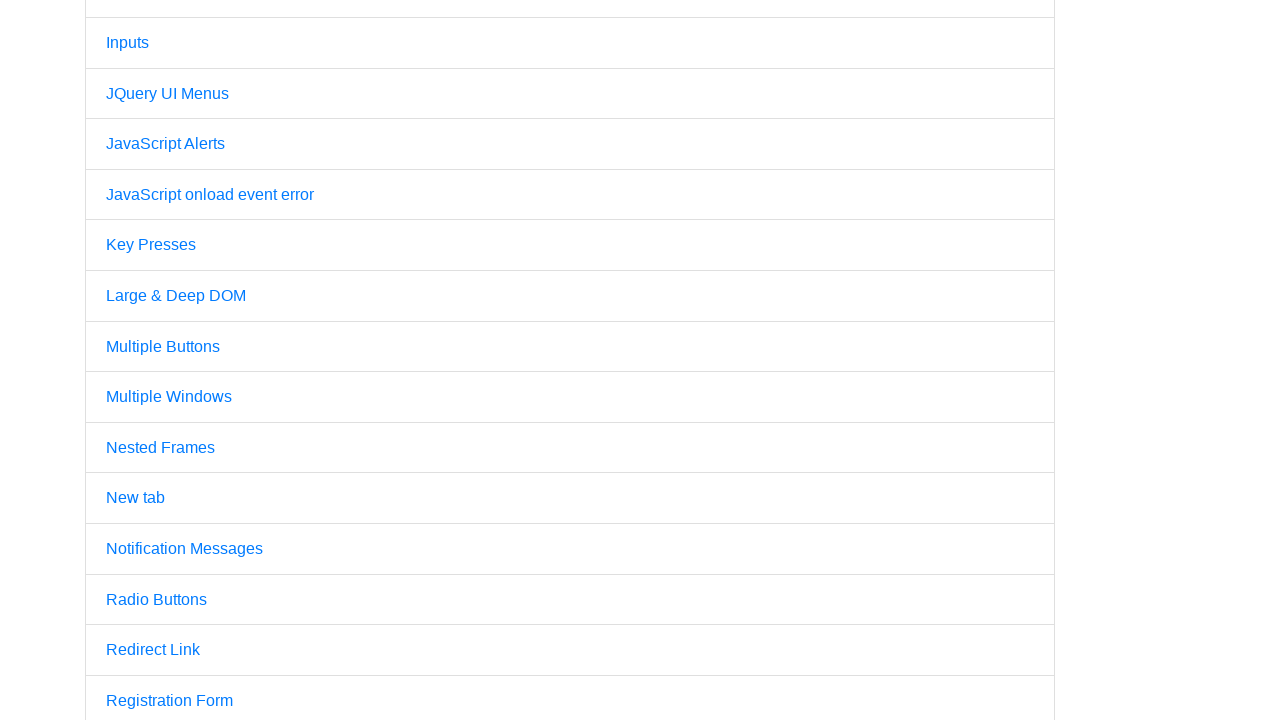

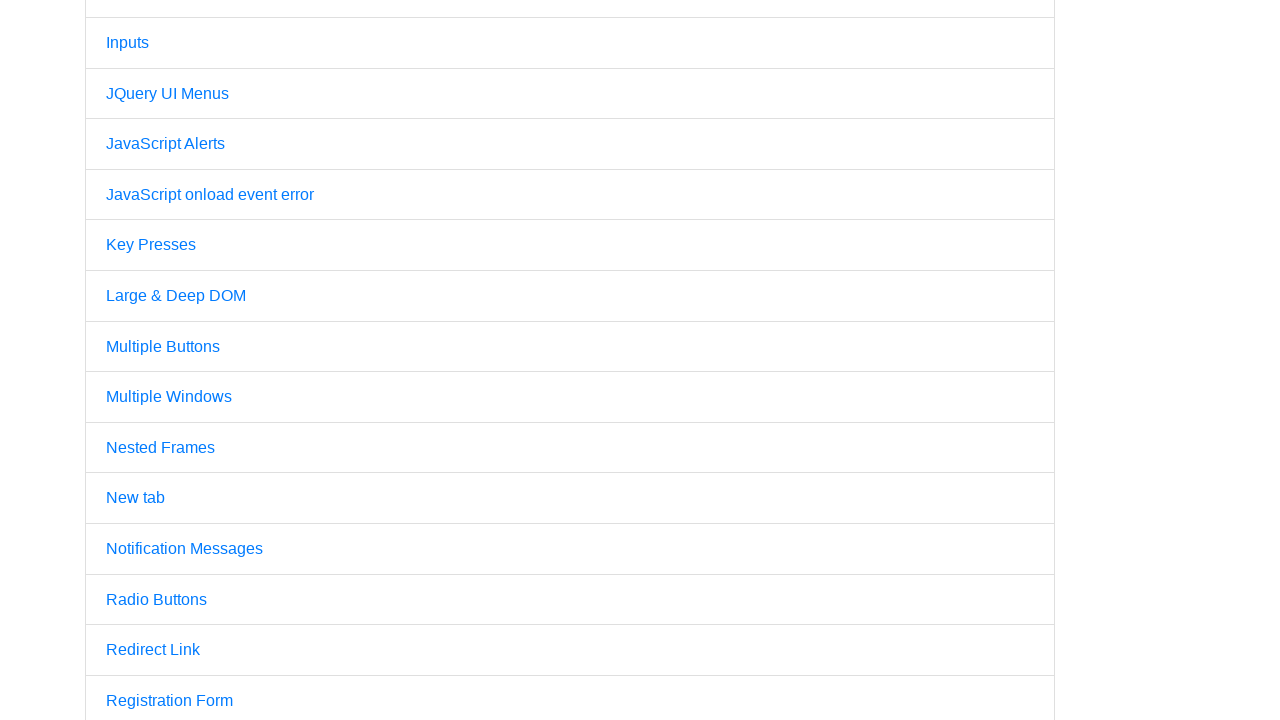